Tests the DemoQA Elements Web Tables functionality by adding a new record with form validation, searching for records, and editing an existing record.

Starting URL: https://demoqa.com

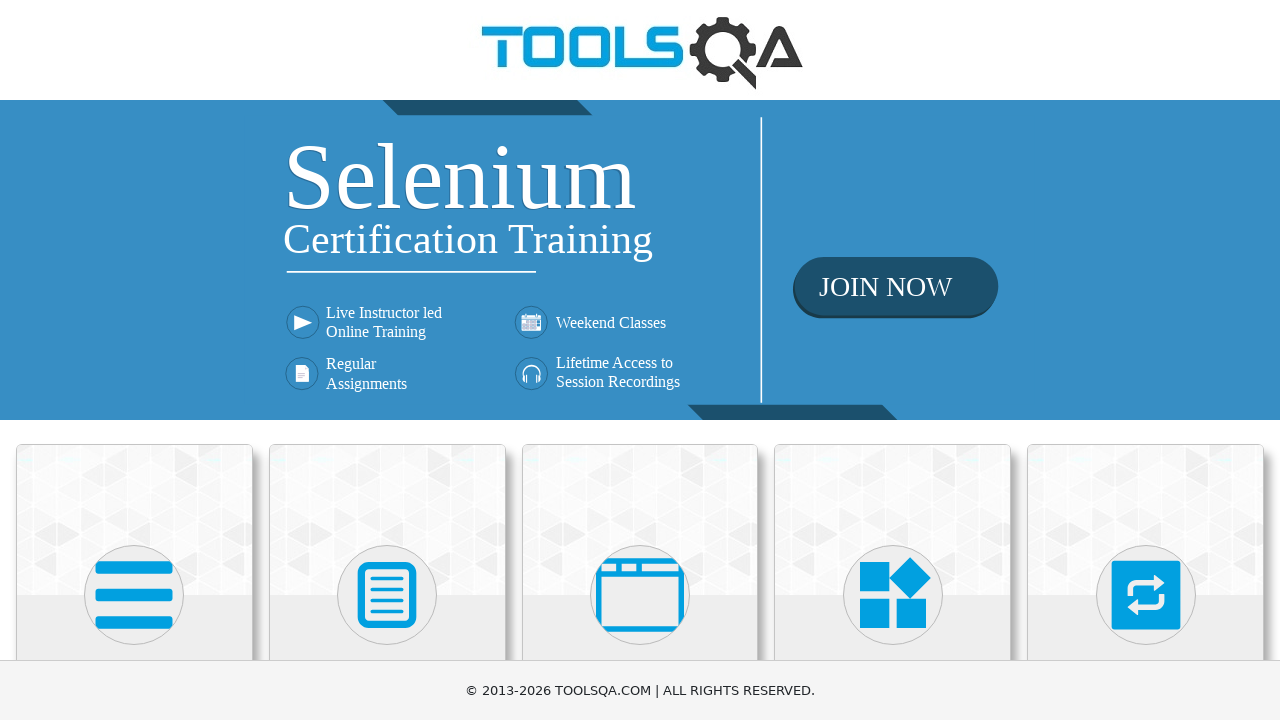

Clicked on Elements menu card at (134, 595) on (//div[@class='avatar mx-auto white'])[1]
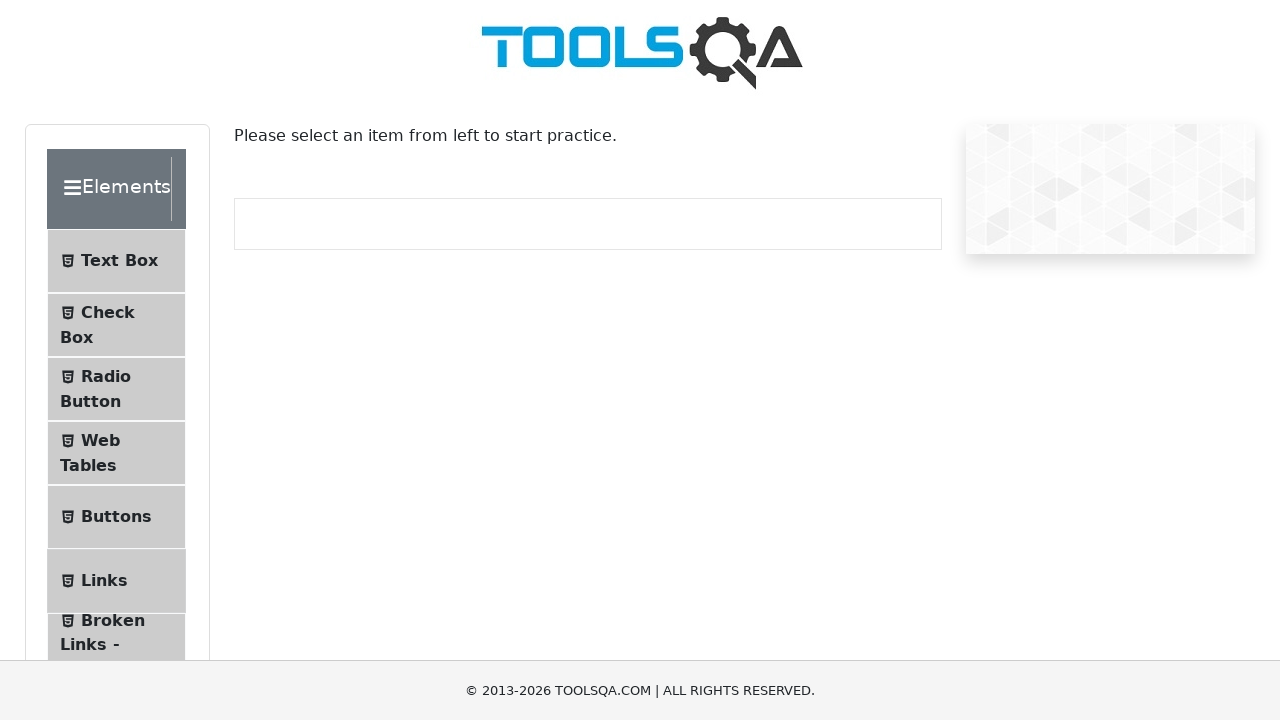

Clicked on Web Tables menu item at (116, 453) on #item-3
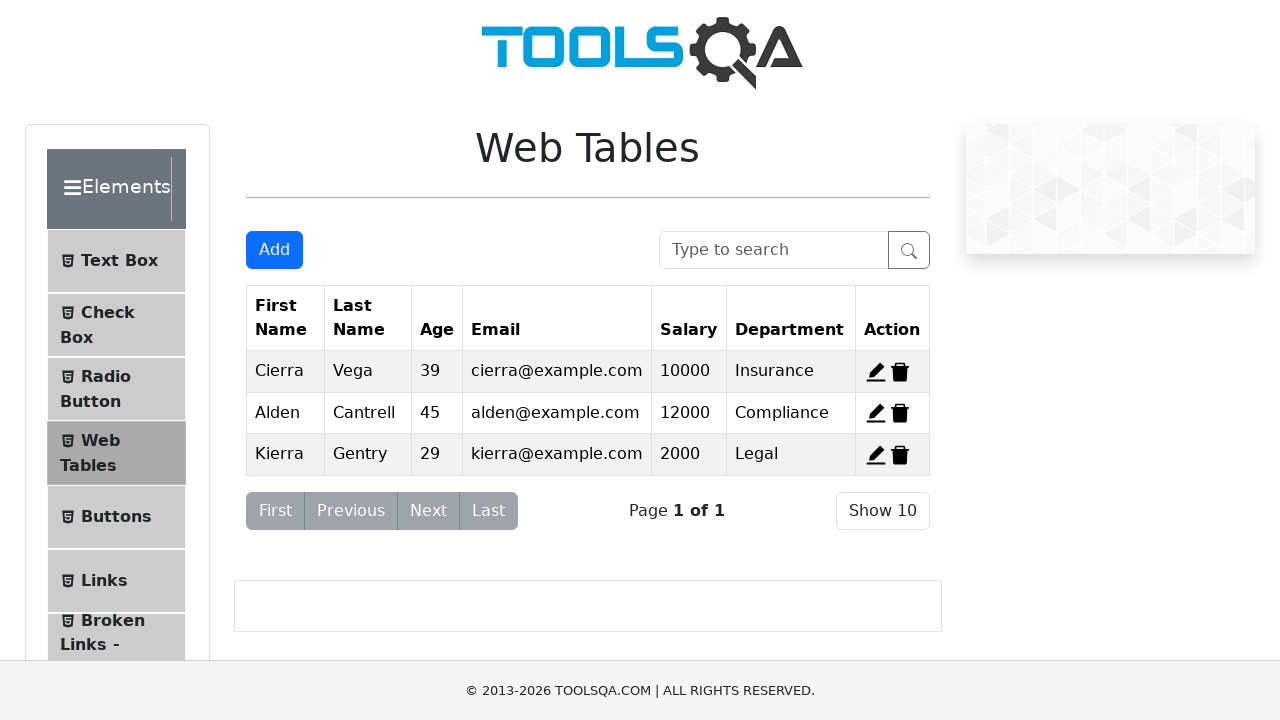

Clicked Add button to open new record form at (274, 250) on #addNewRecordButton
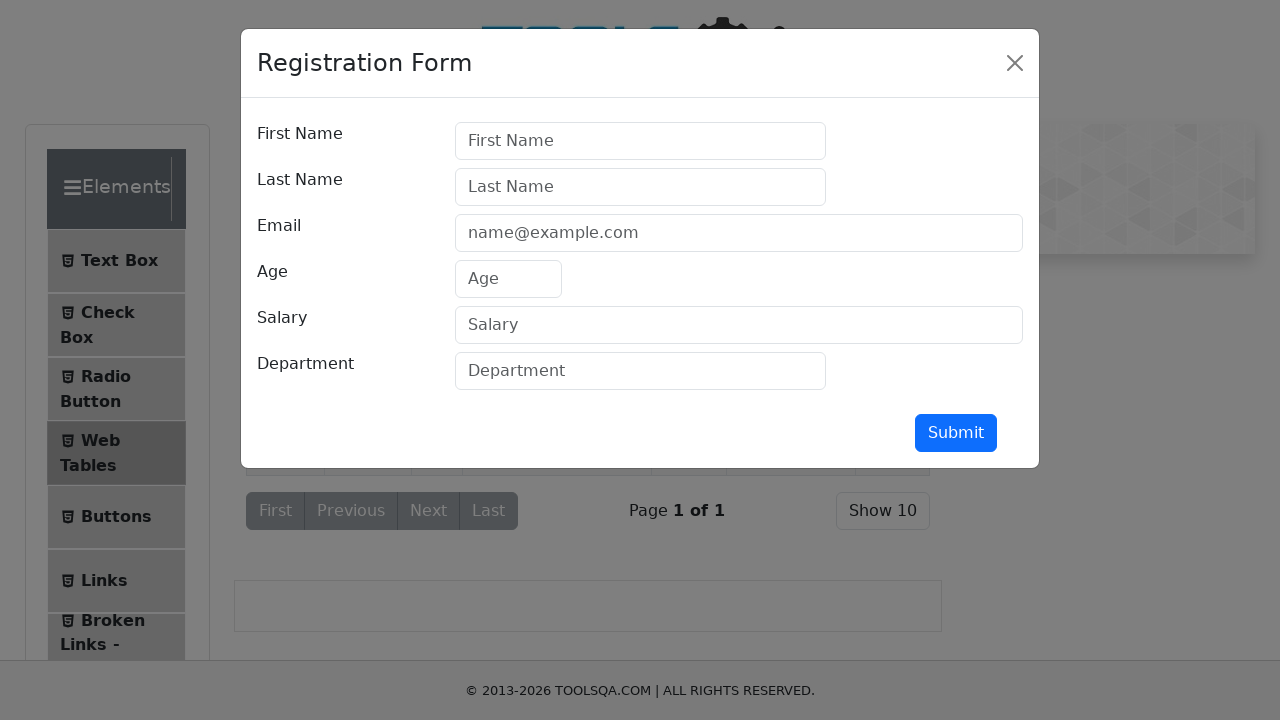

Filled First Name field with 'John' on #firstName
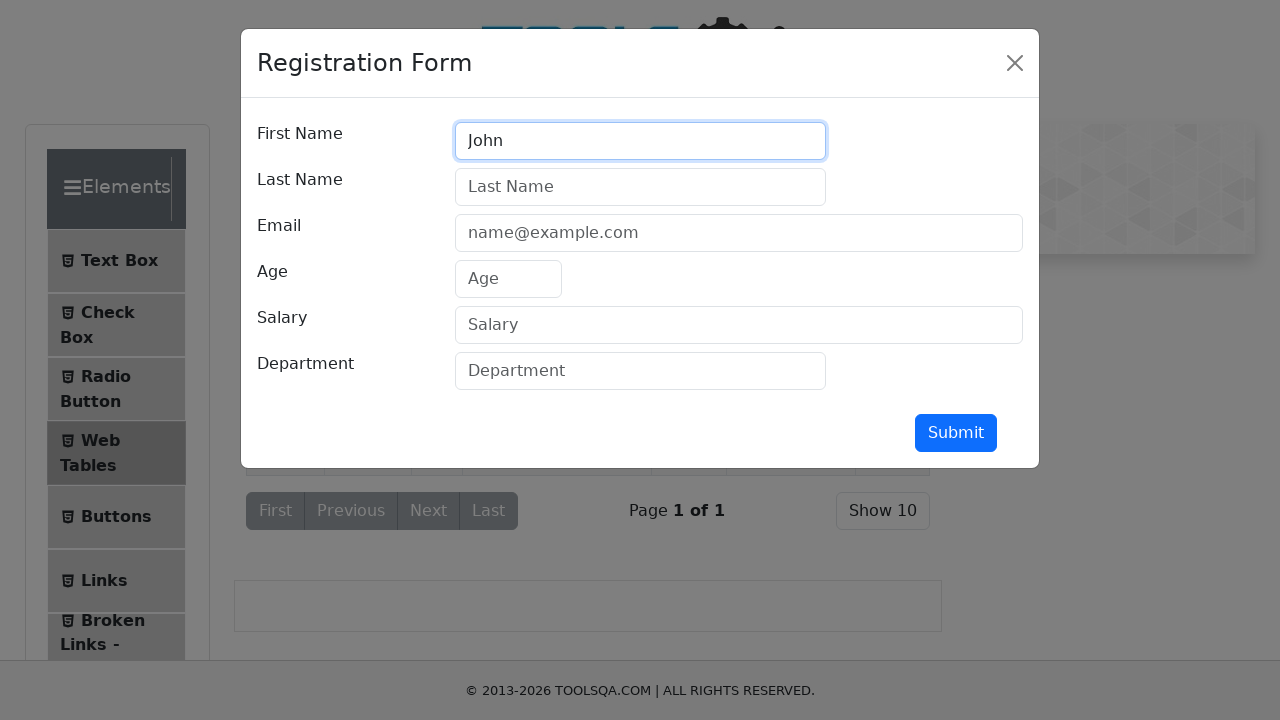

Filled Last Name field with 'Smith' on #lastName
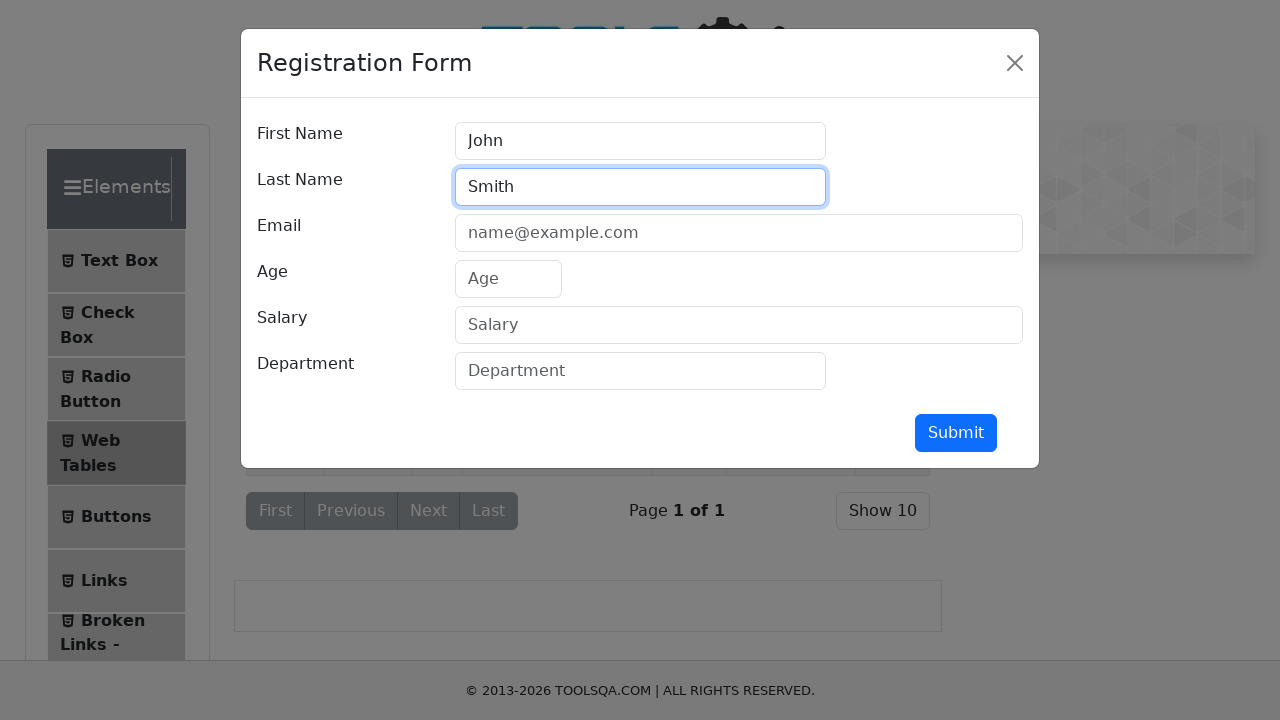

Filled Email field with invalid format 'InvalidEmail' on #userEmail
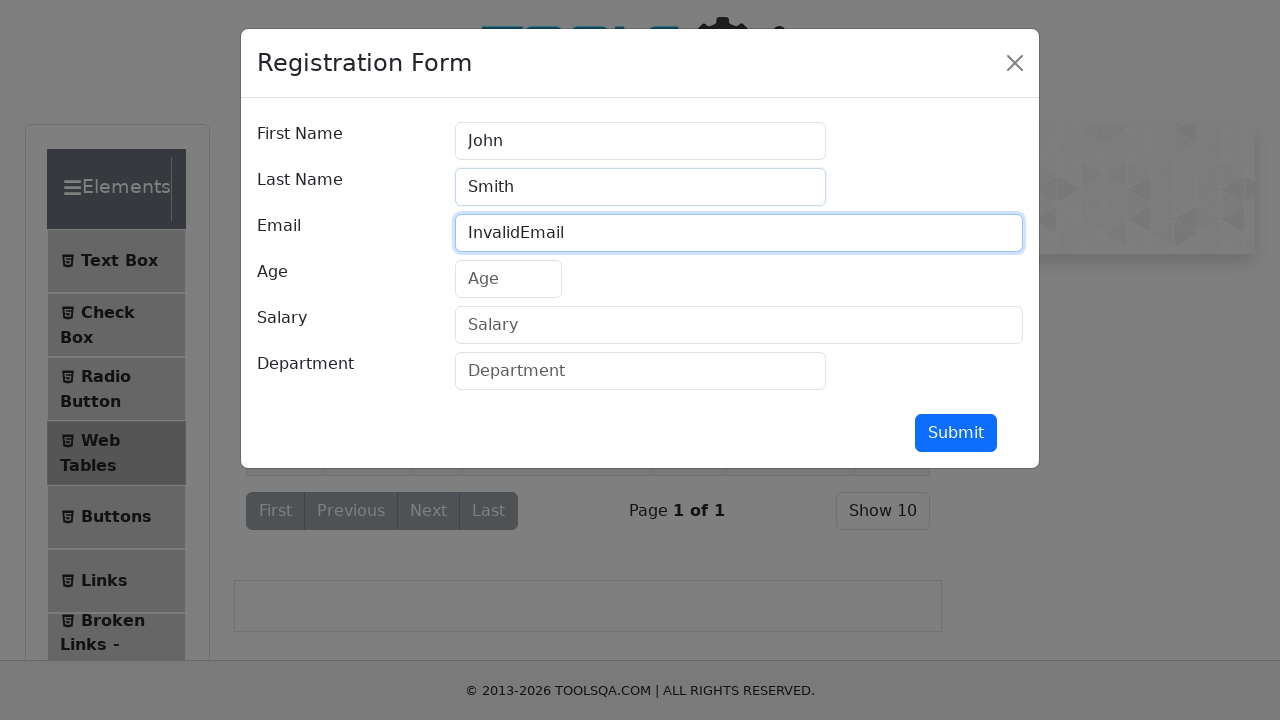

Clicked submit button - validation should fail for invalid email at (956, 433) on #submit
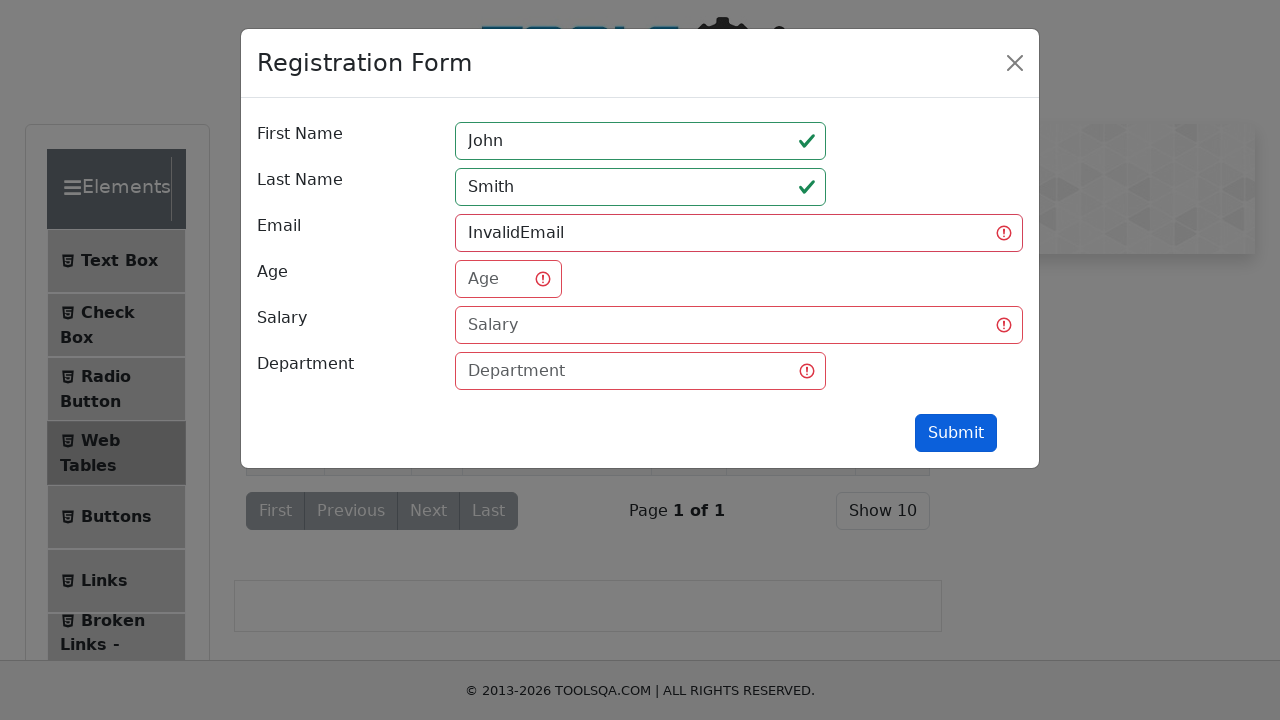

Cleared email field on #userEmail
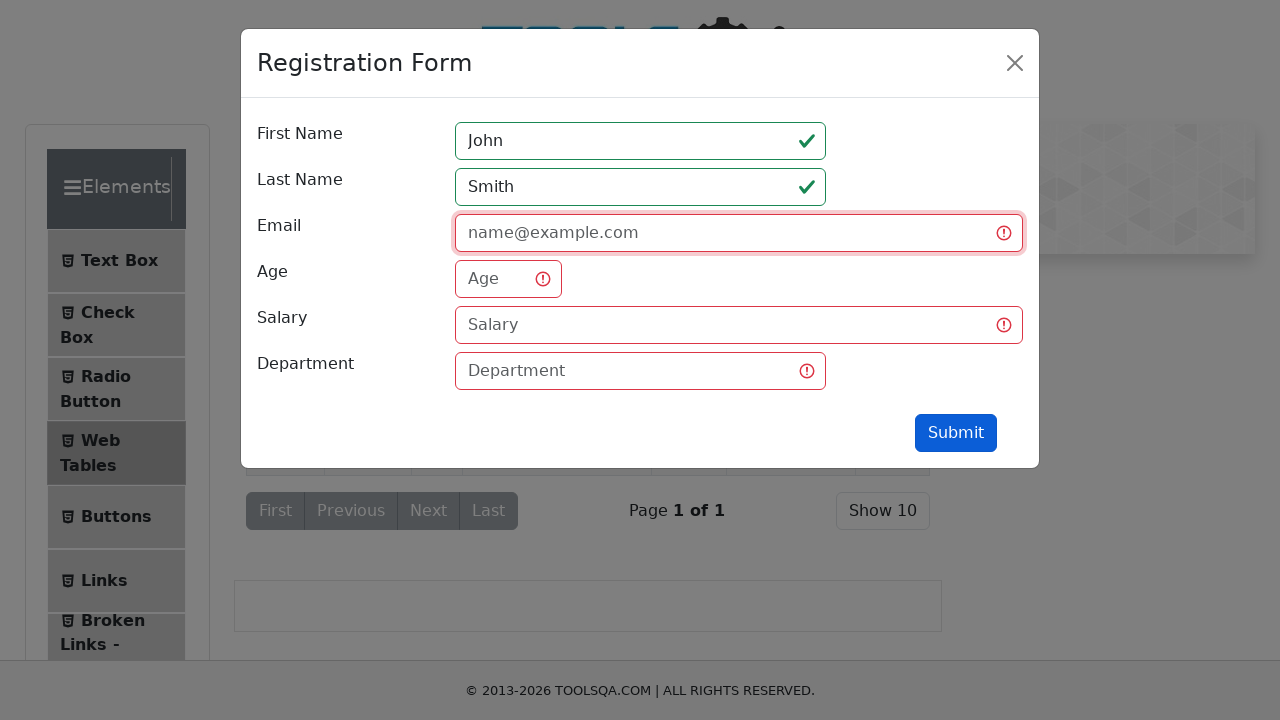

Filled Email field with partially valid format 'john@' on #userEmail
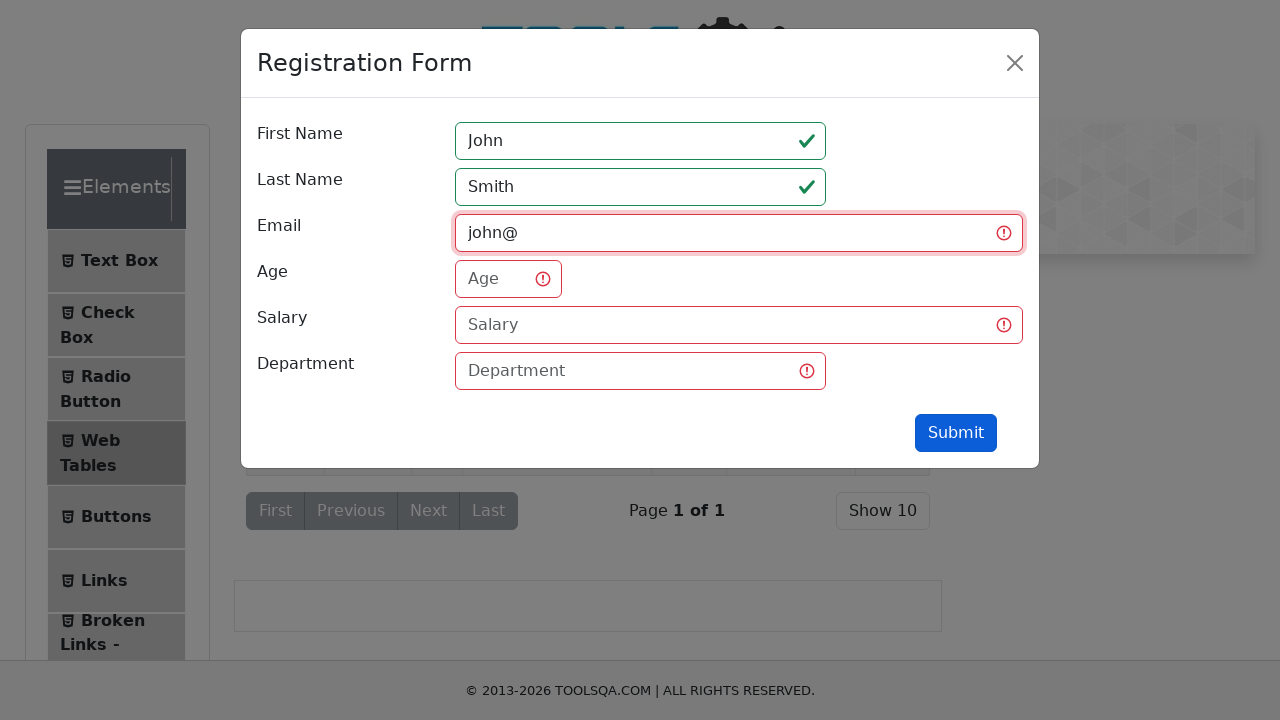

Clicked submit button - validation should fail for incomplete email at (956, 433) on #submit
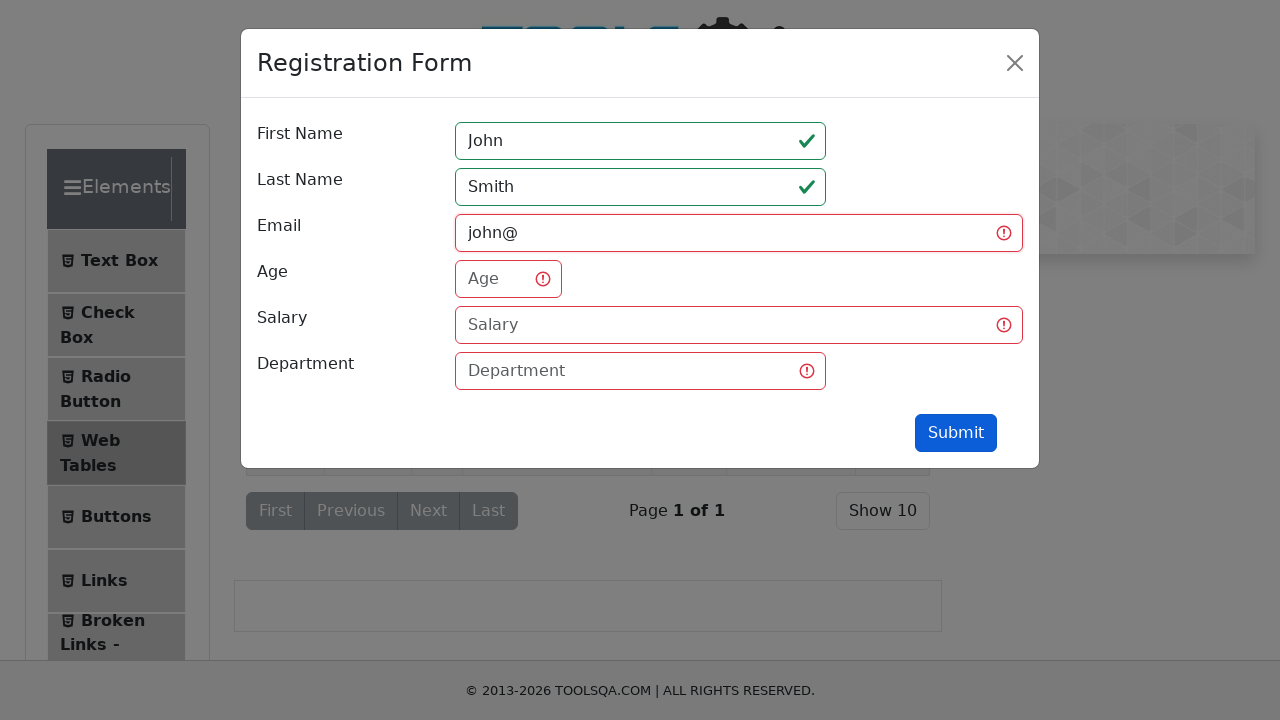

Cleared email field on #userEmail
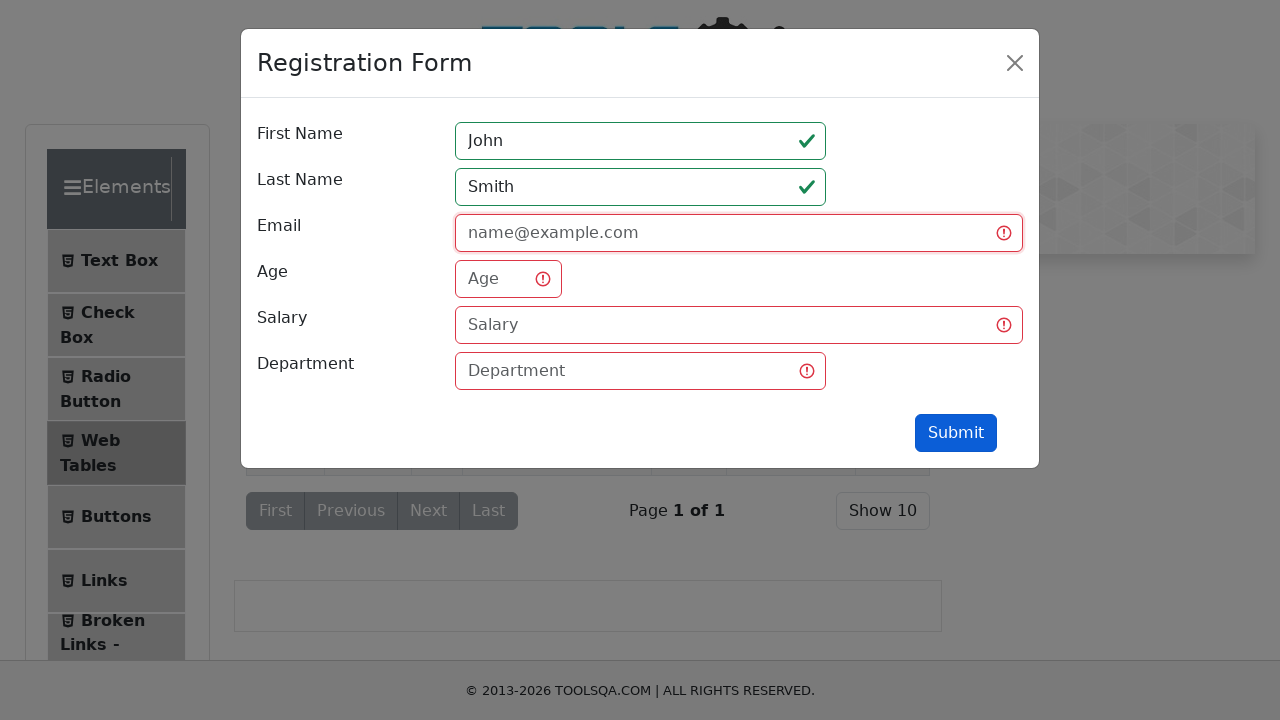

Filled Email field with valid email 'john.smith@gmail.com' on #userEmail
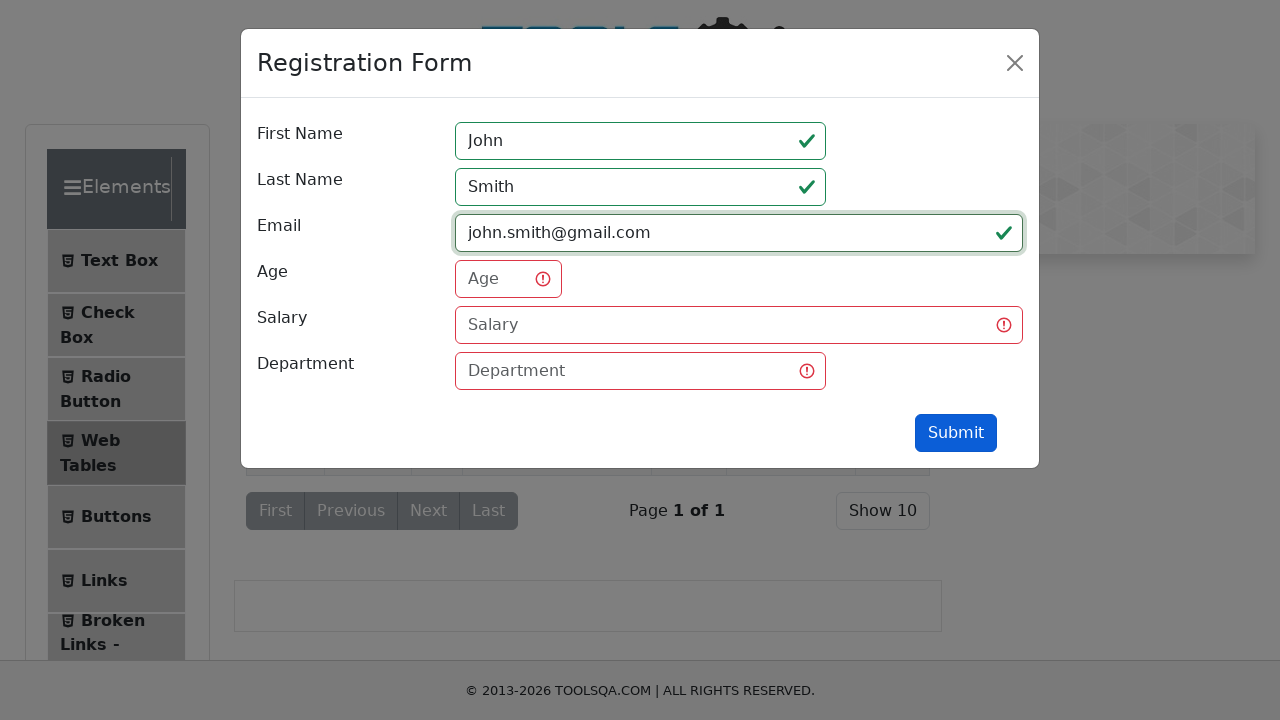

Filled Age field with '28' on #age
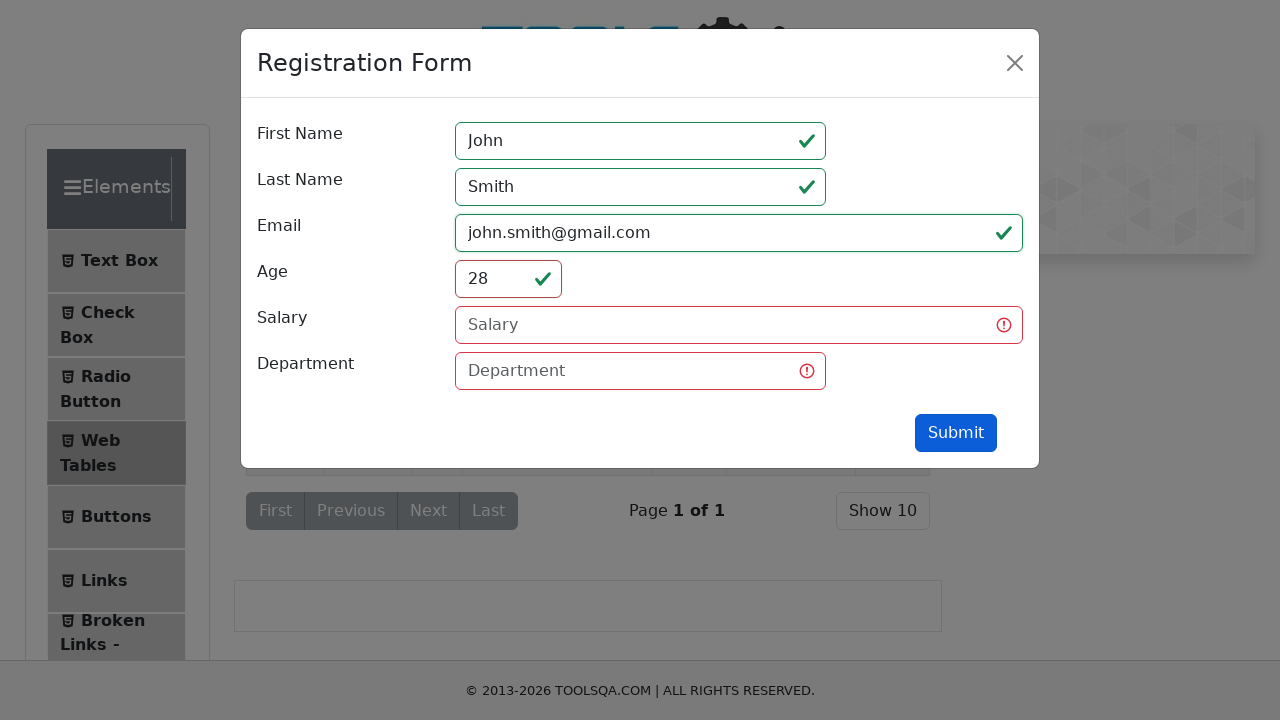

Filled Salary field with '5000' on #salary
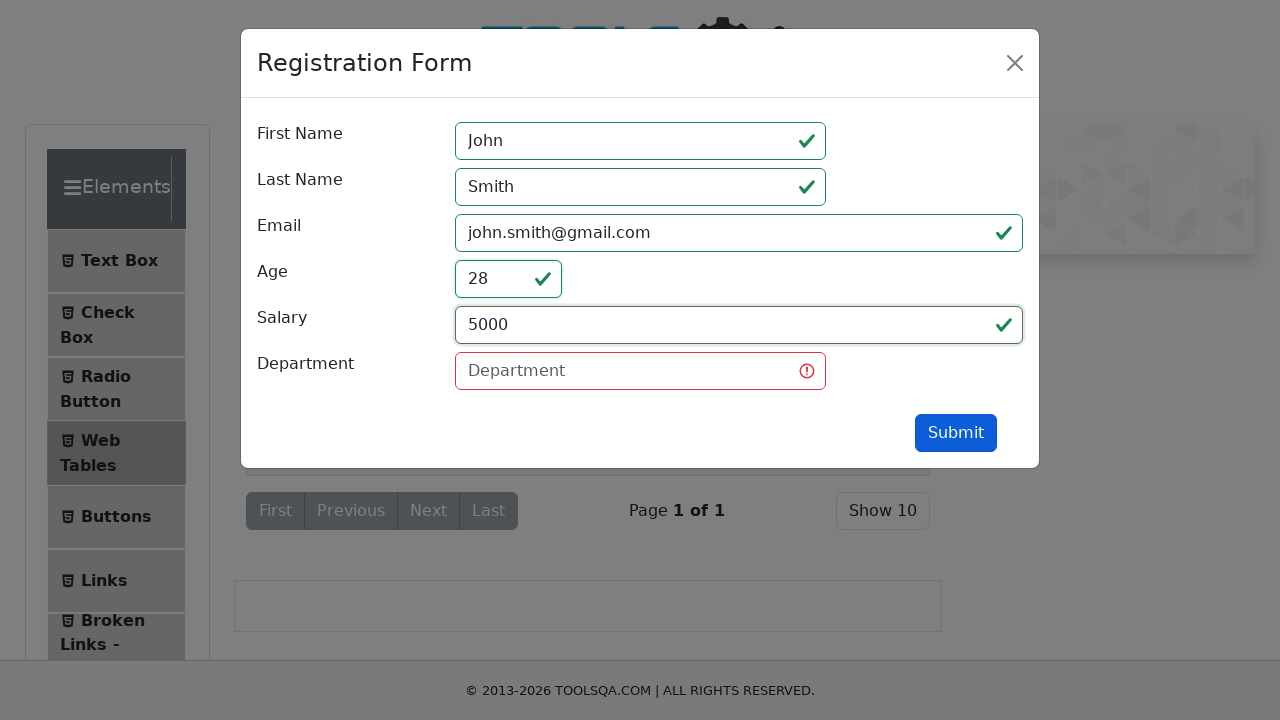

Filled Department field with 'Engineering' on #department
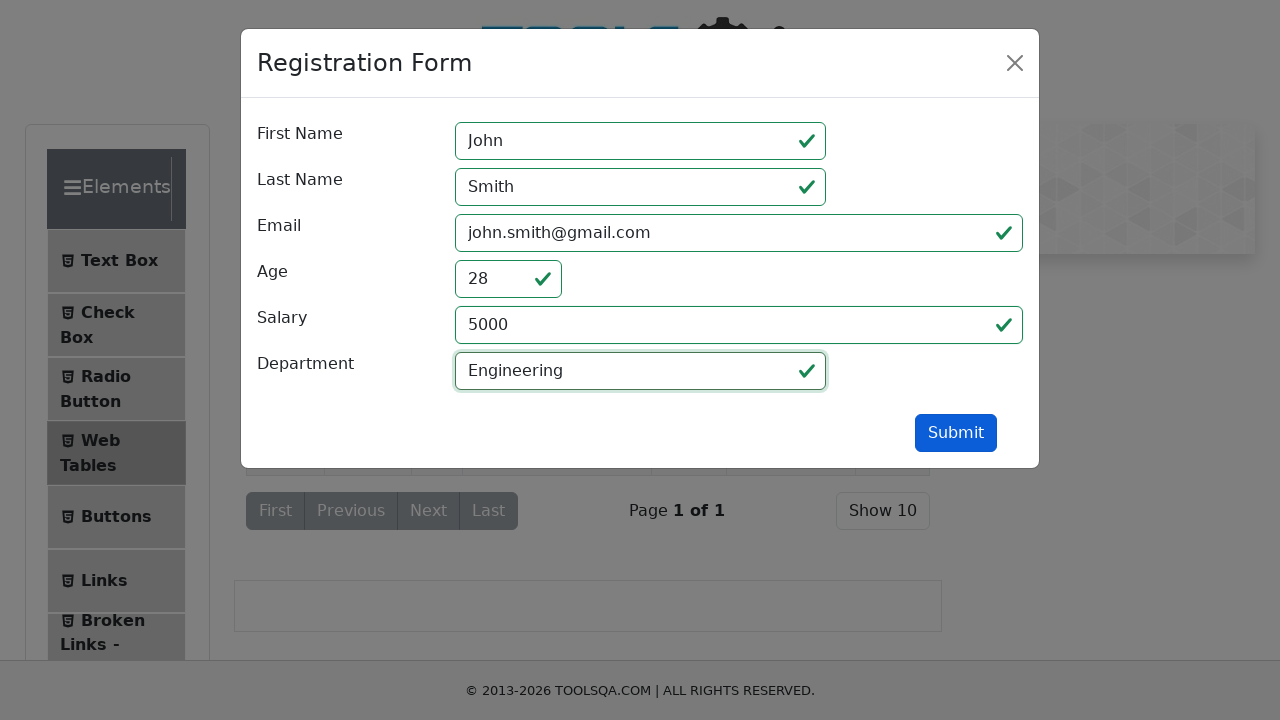

Clicked submit button to add new record with valid data at (956, 433) on #submit
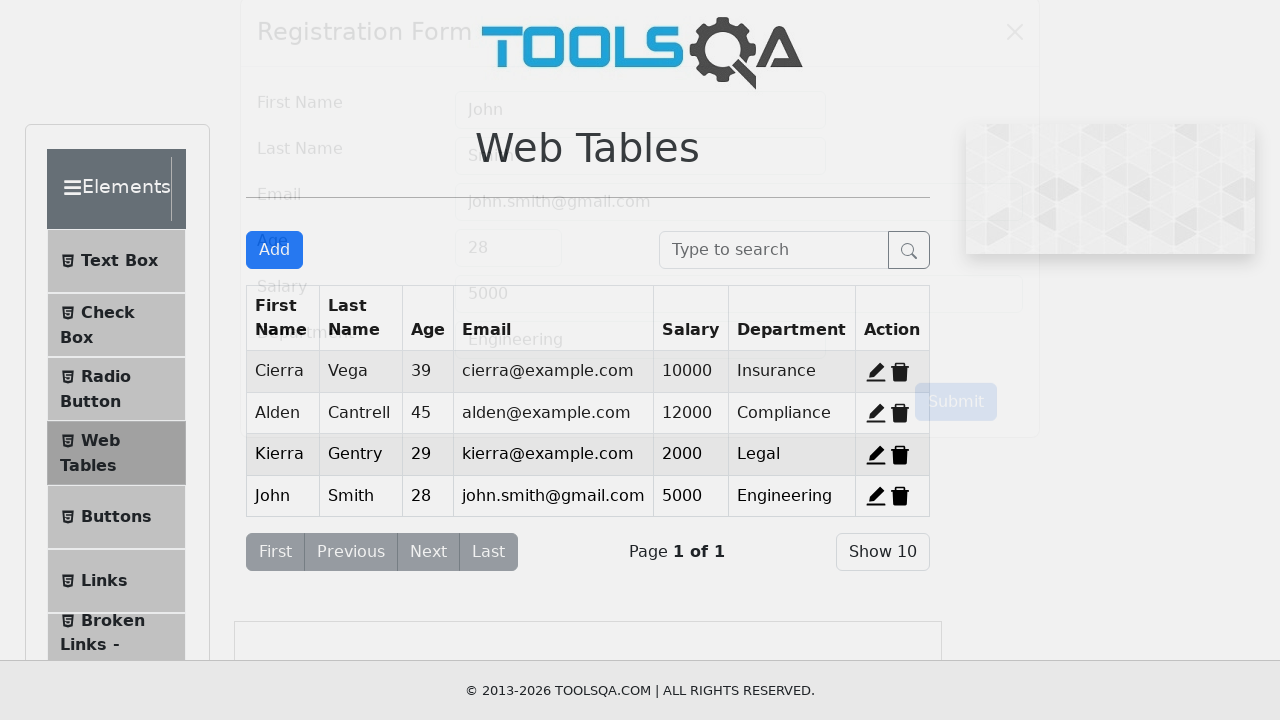

Searched for record with name 'Cierra' on #searchBox
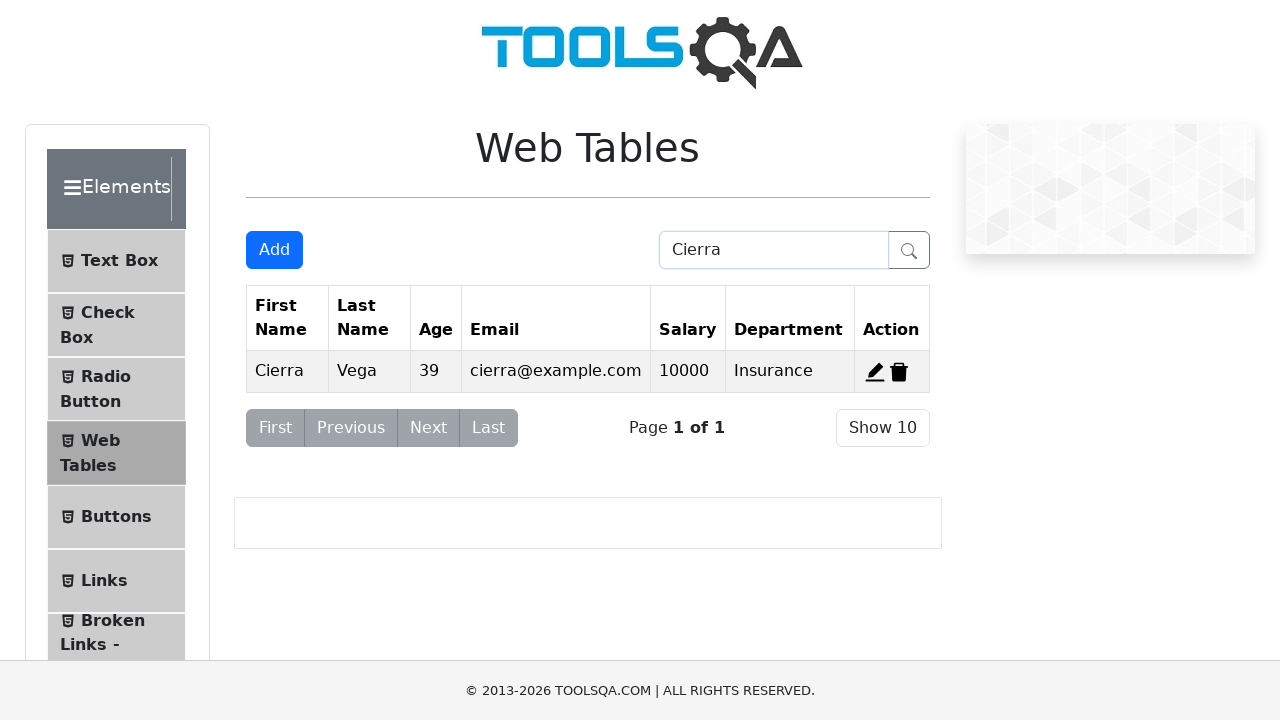

Cleared search box to display all records on #searchBox
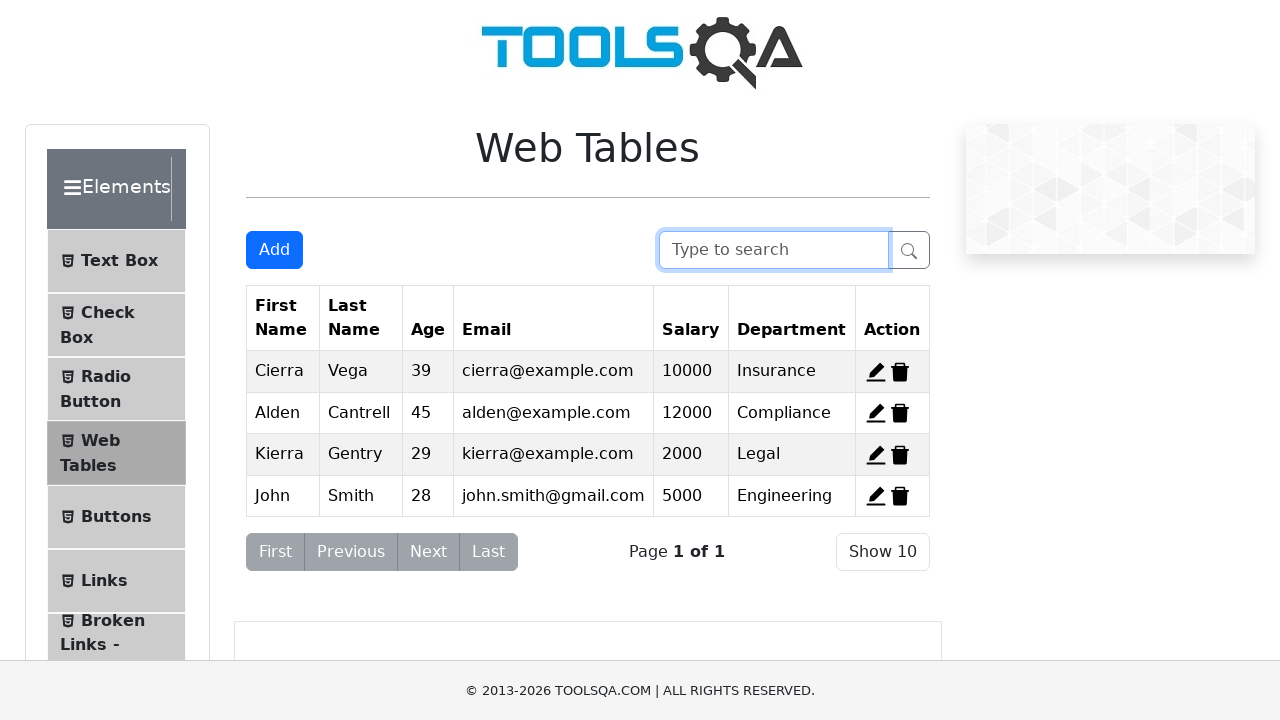

Clicked edit button for first record at (876, 372) on #edit-record-1
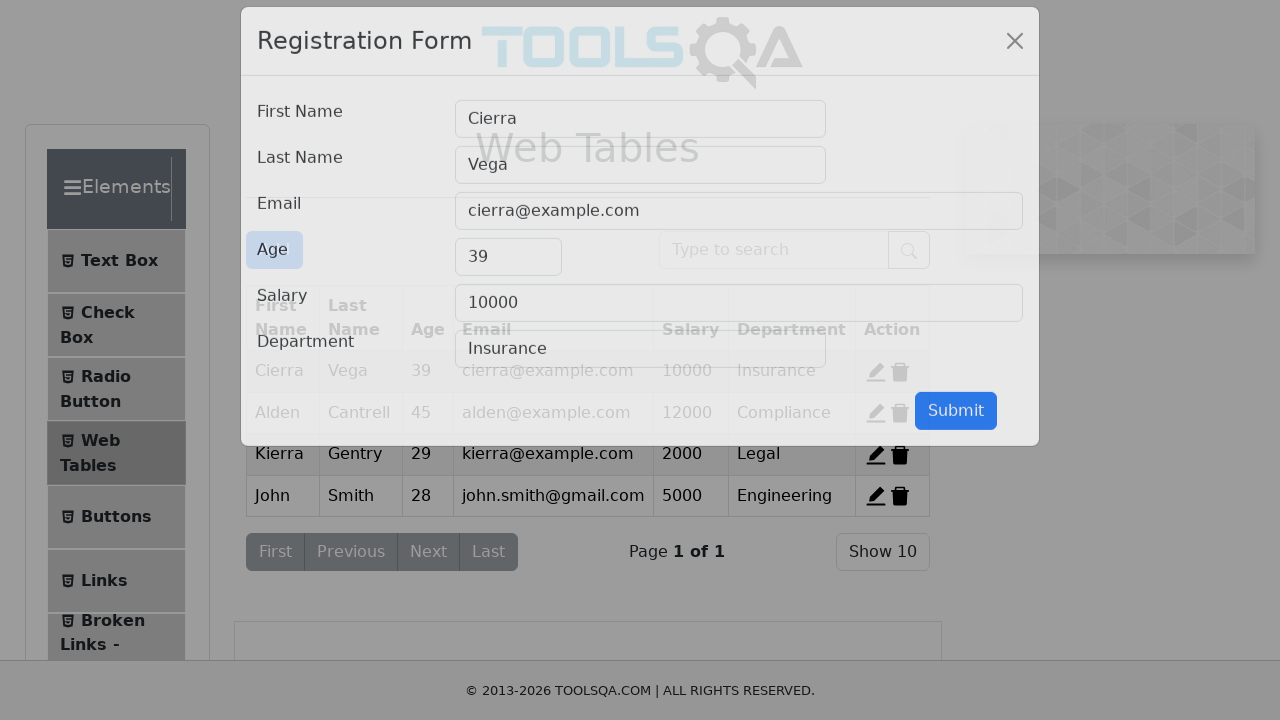

Cleared First Name field on #firstName
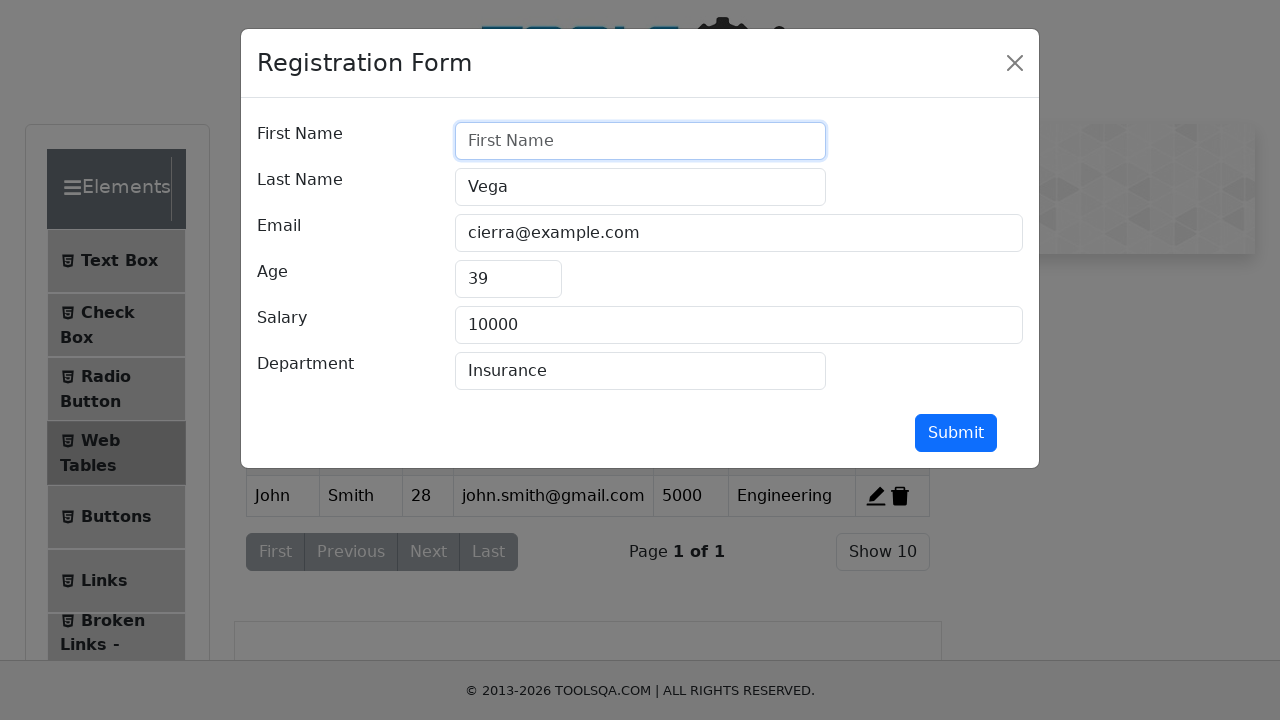

Filled First Name field with 'Kevin' on #firstName
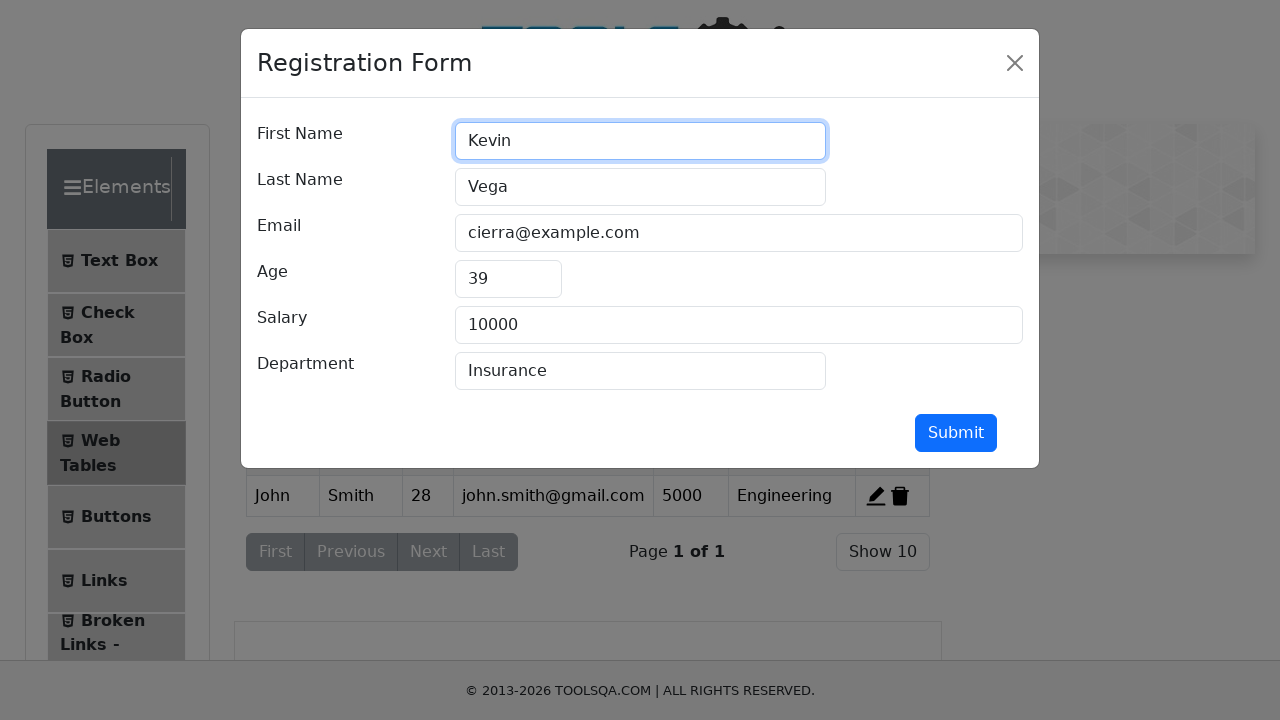

Cleared Last Name field on #lastName
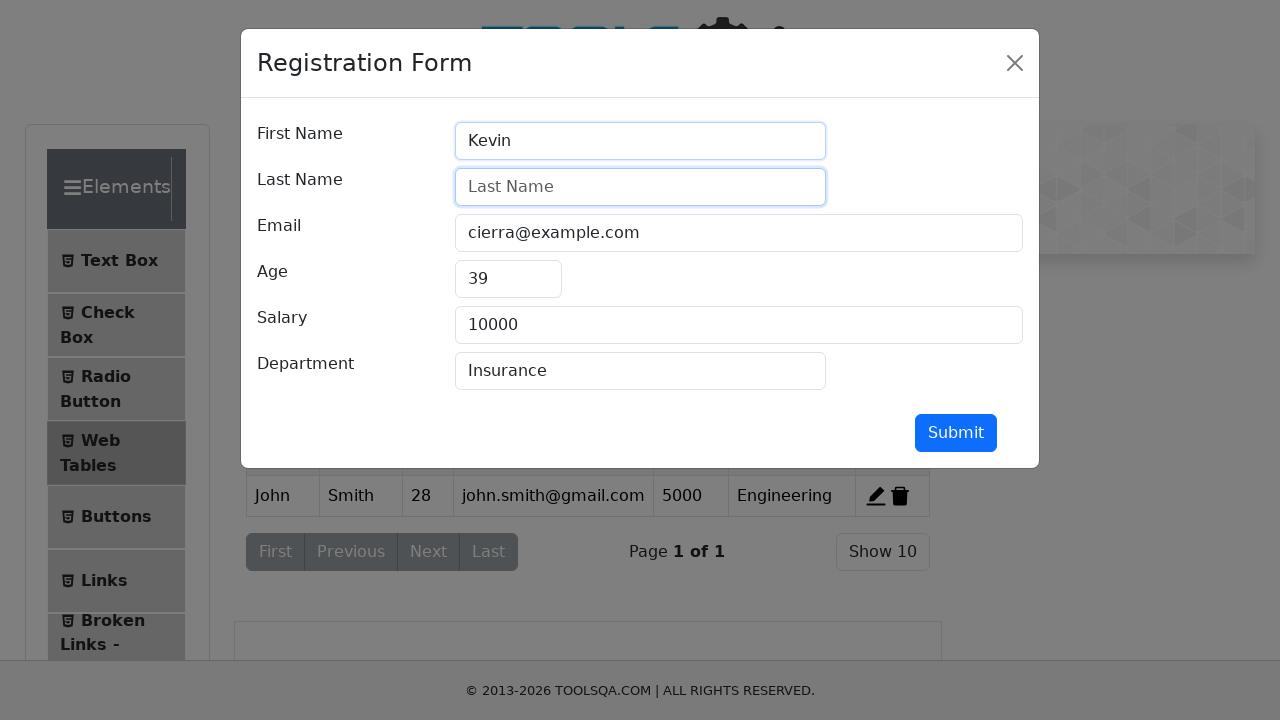

Filled Last Name field with 'Riese' on #lastName
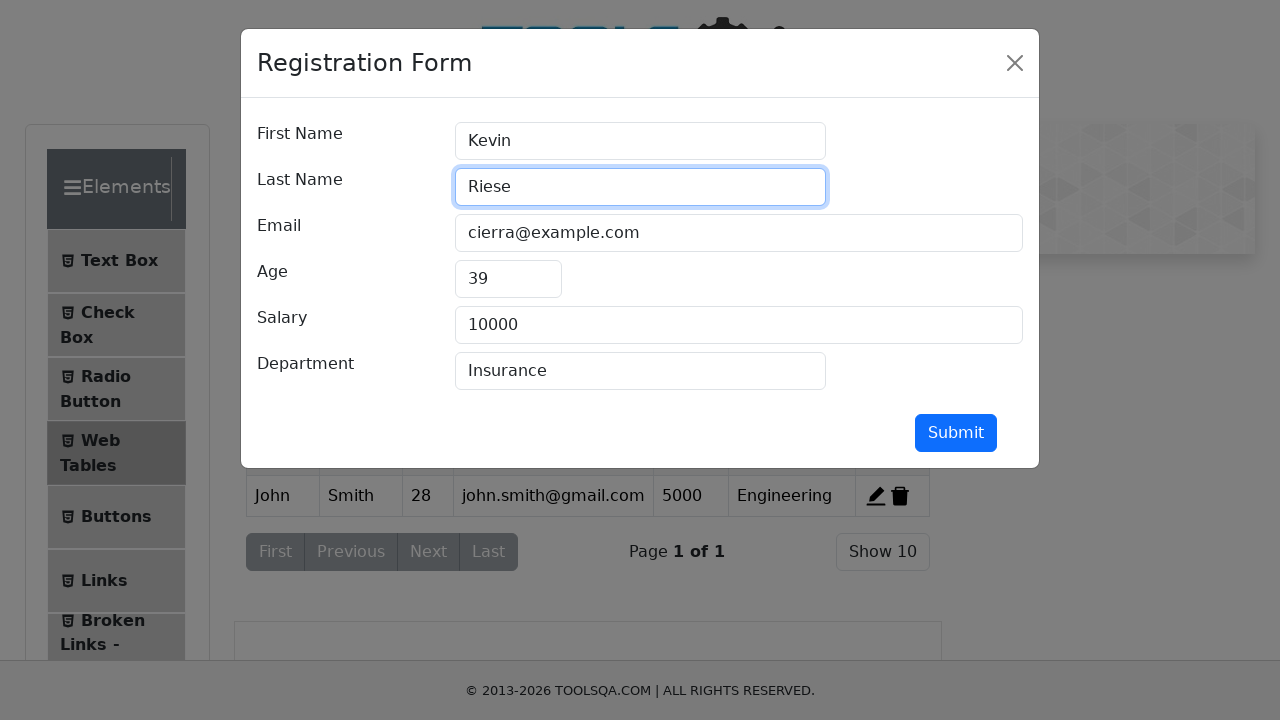

Cleared Email field on #userEmail
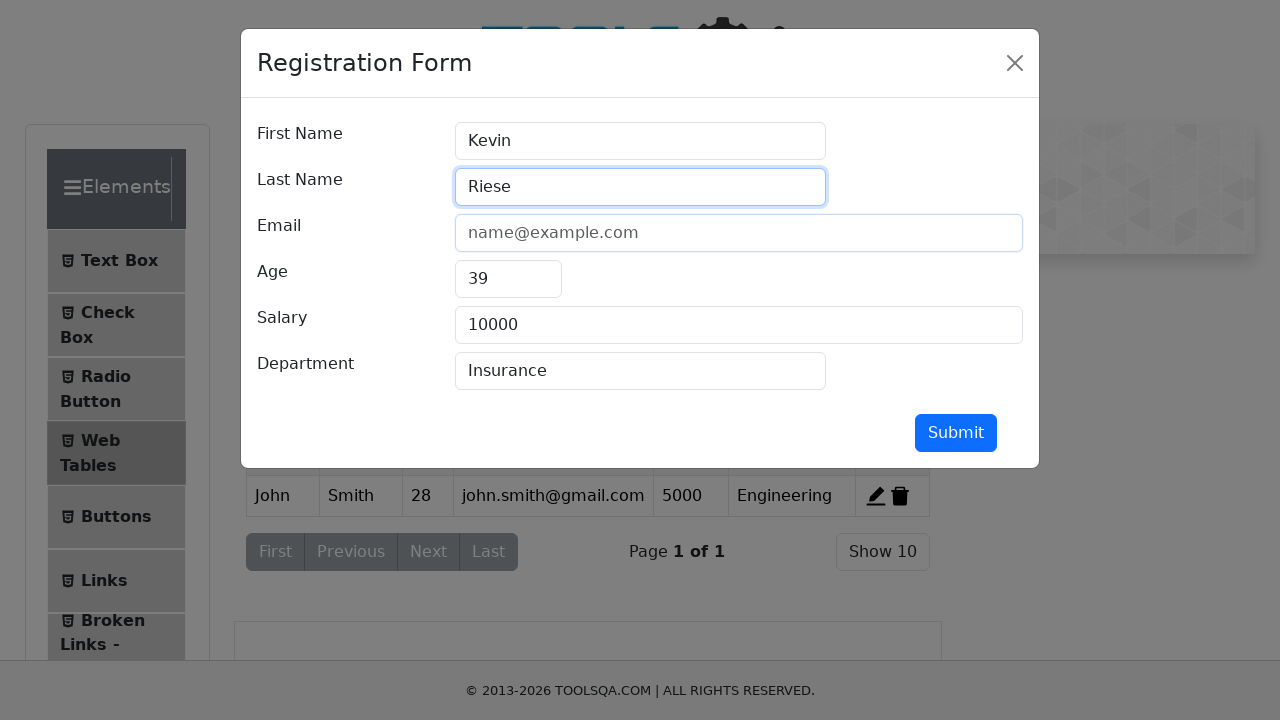

Filled Email field with 'Kevin@gmail.com' on #userEmail
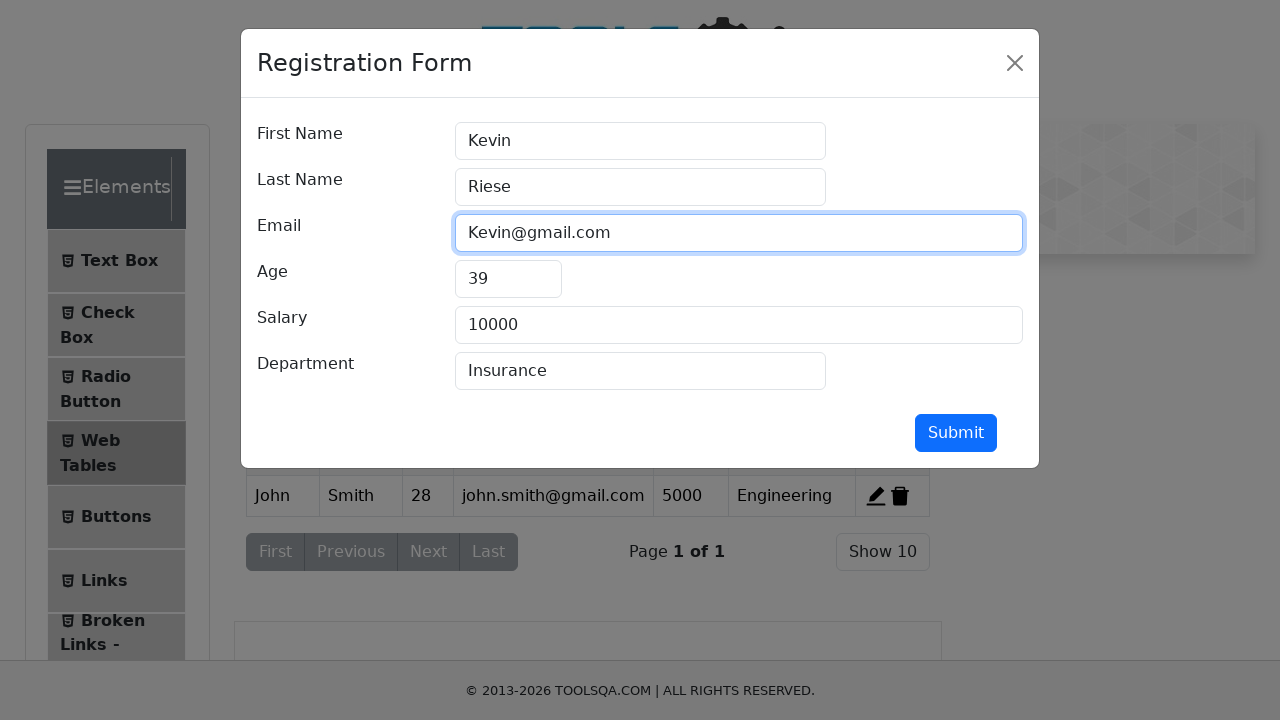

Cleared Age field on #age
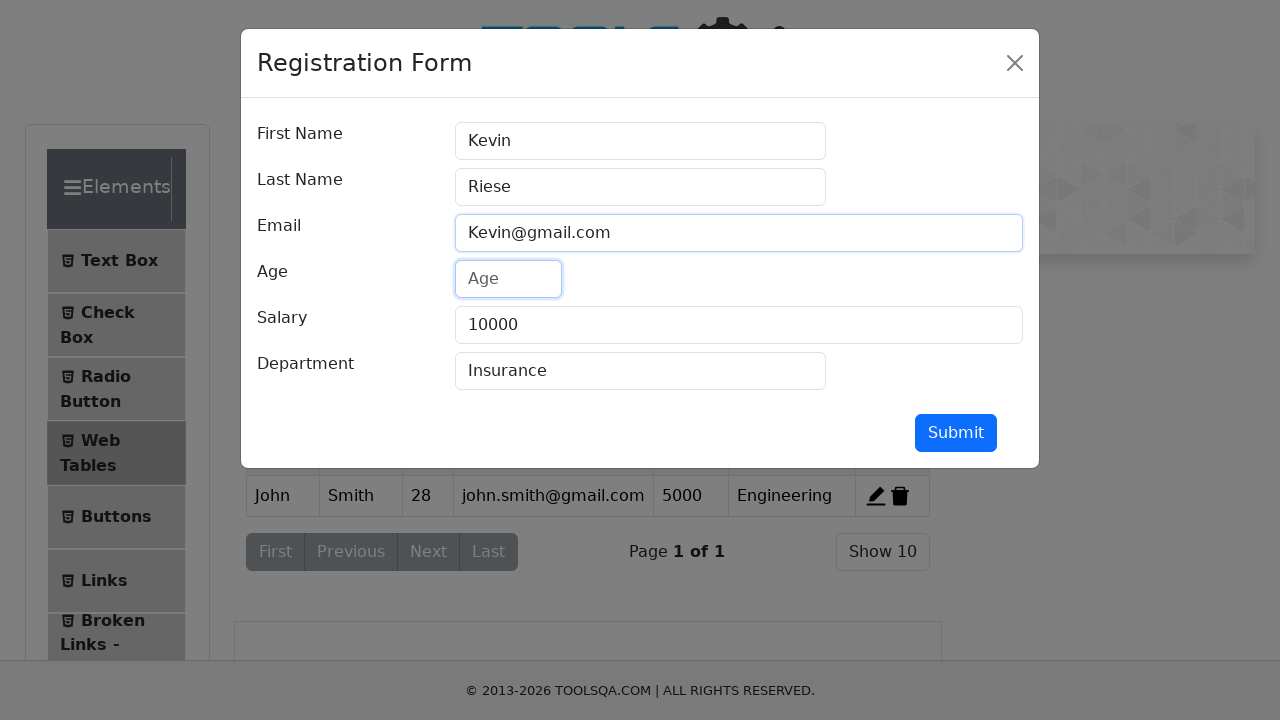

Filled Age field with '20' on #age
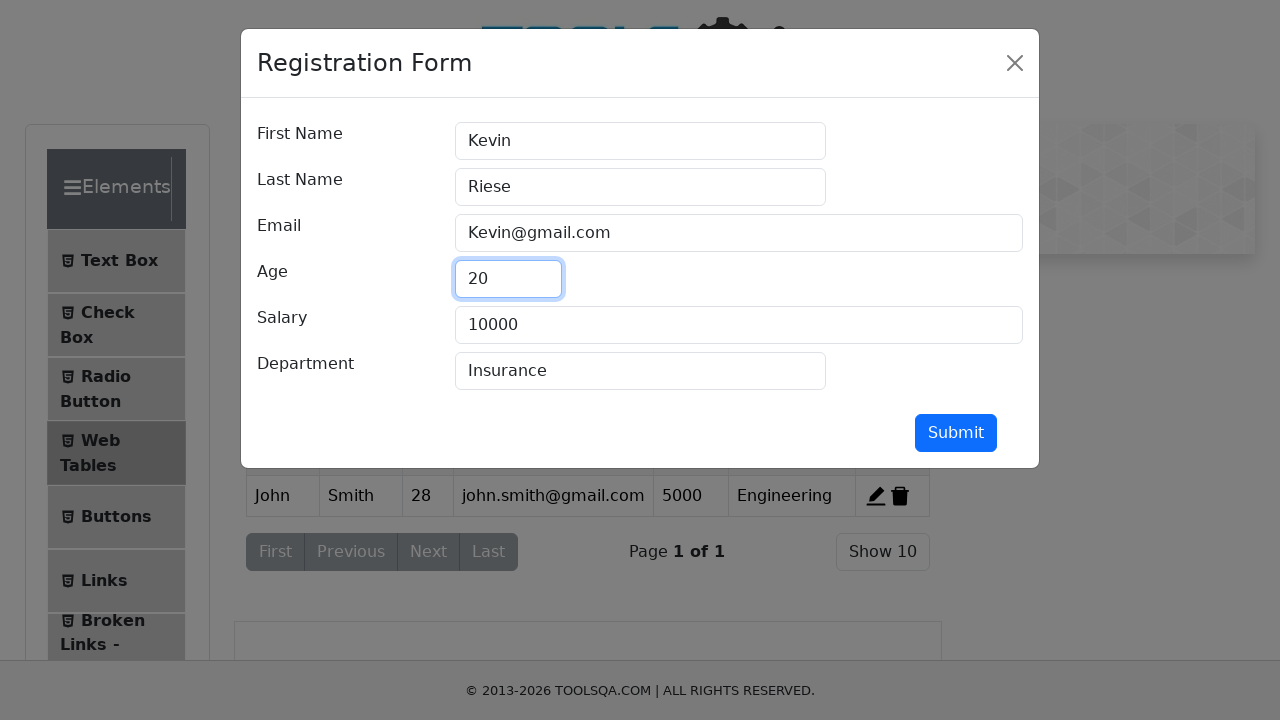

Cleared Salary field on #salary
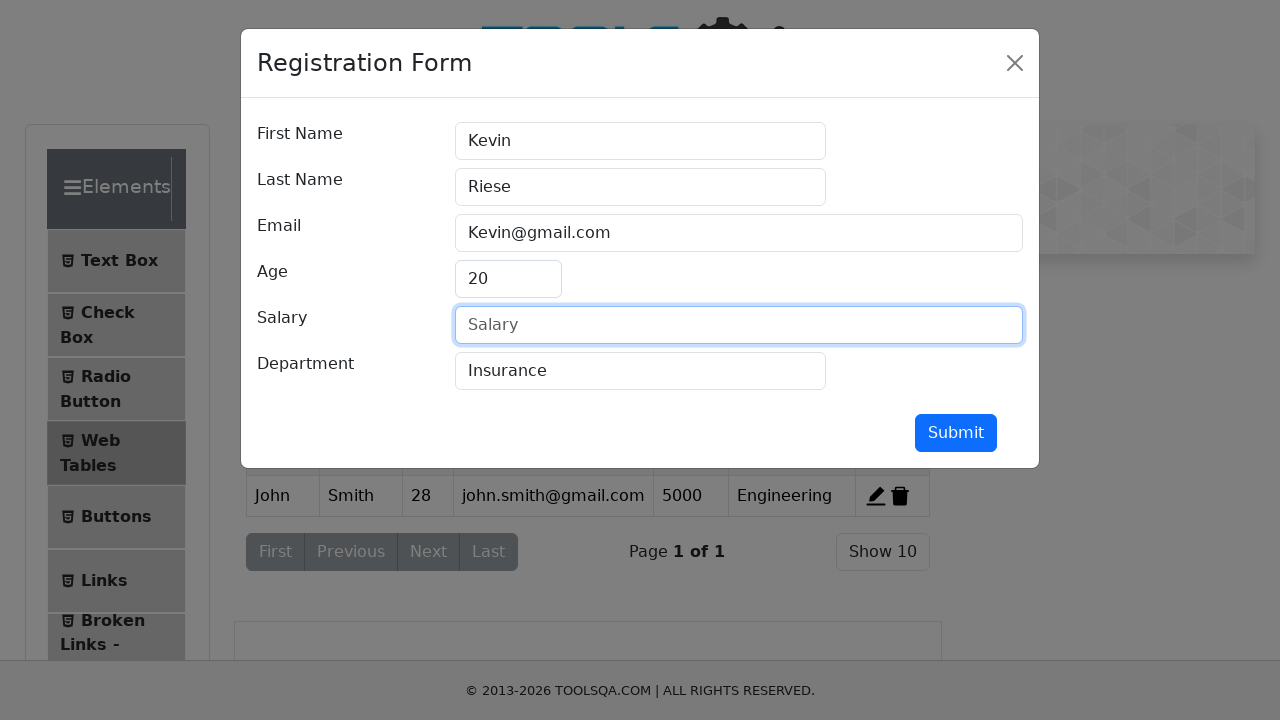

Filled Salary field with '2000' on #salary
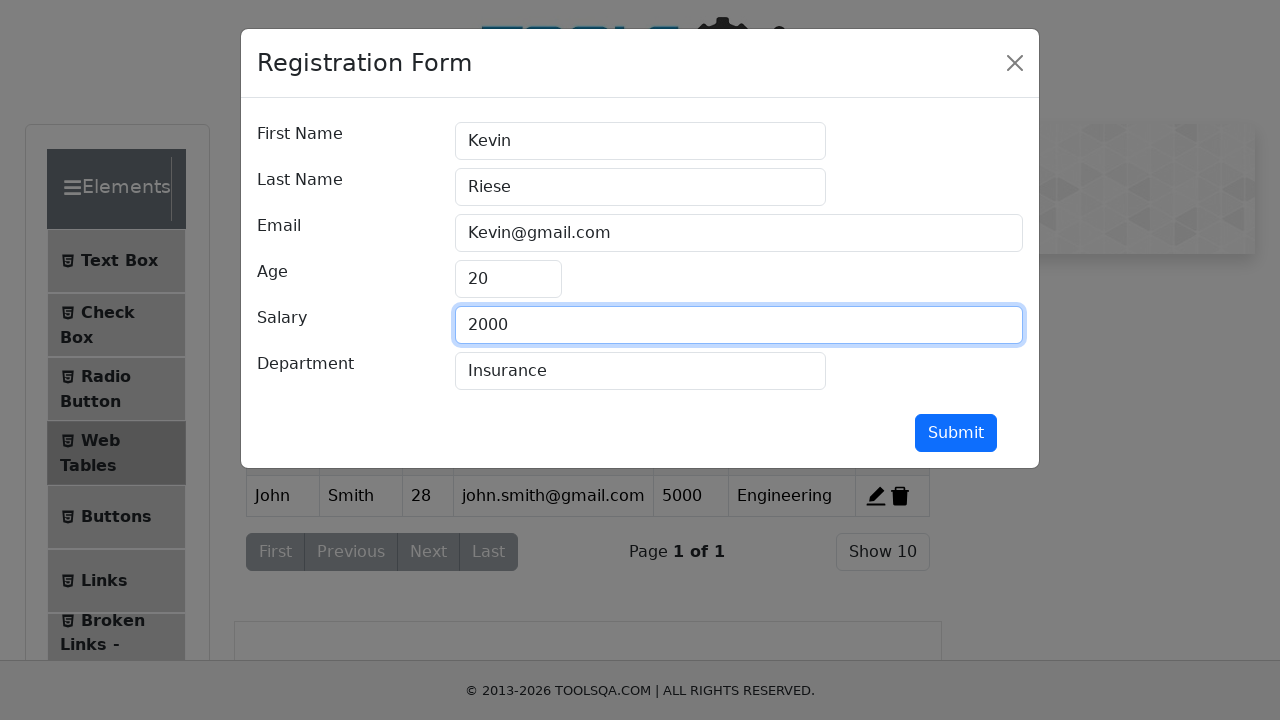

Cleared Department field on #department
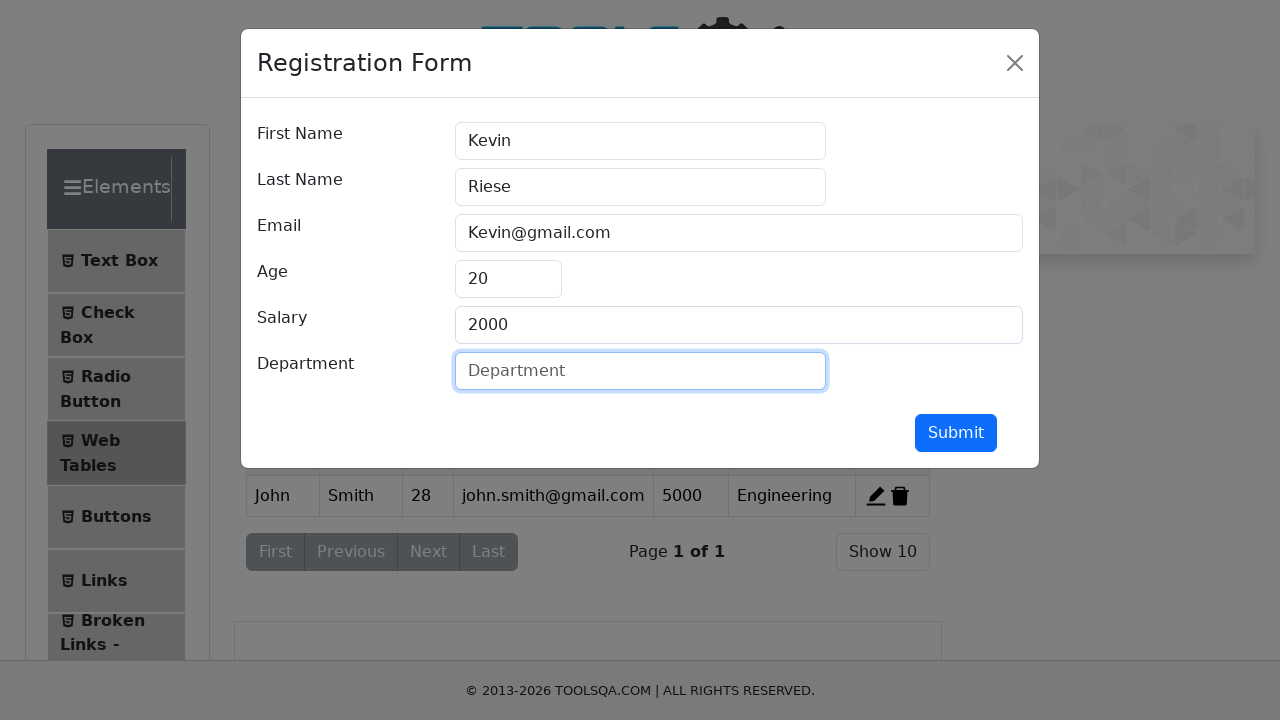

Filled Department field with 'IA' on #department
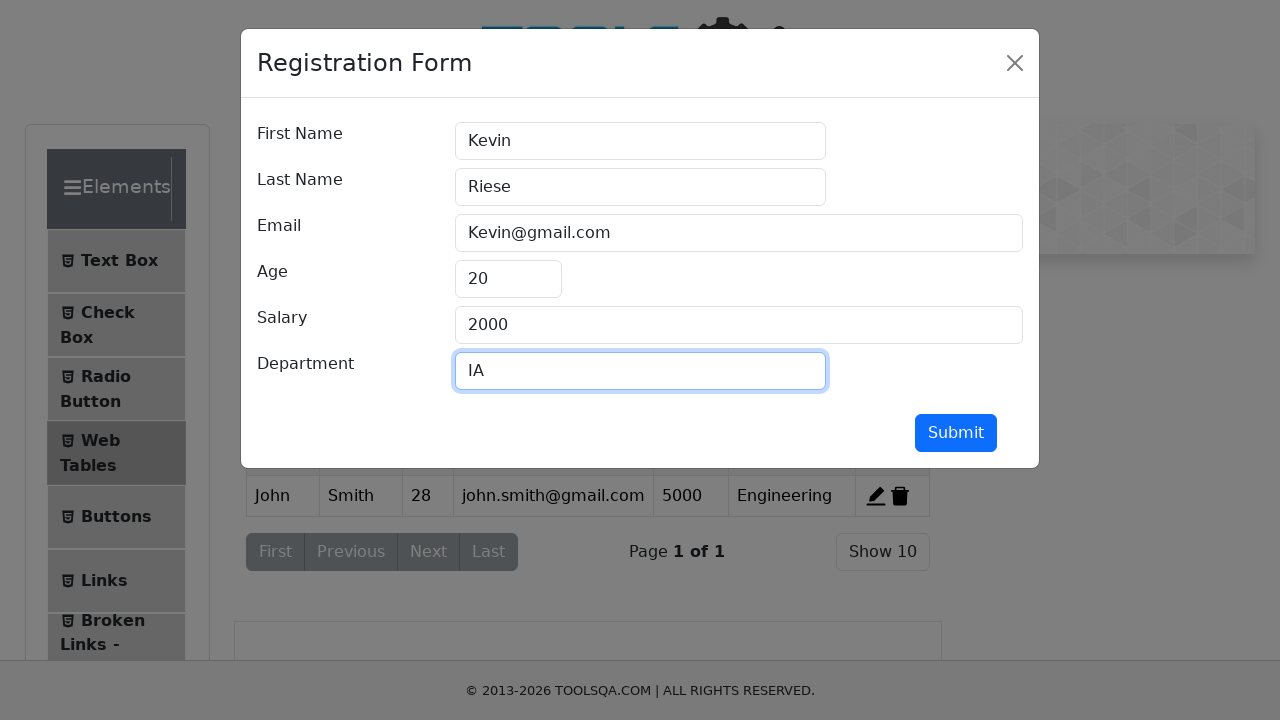

Clicked submit button to save edited record at (956, 433) on #submit
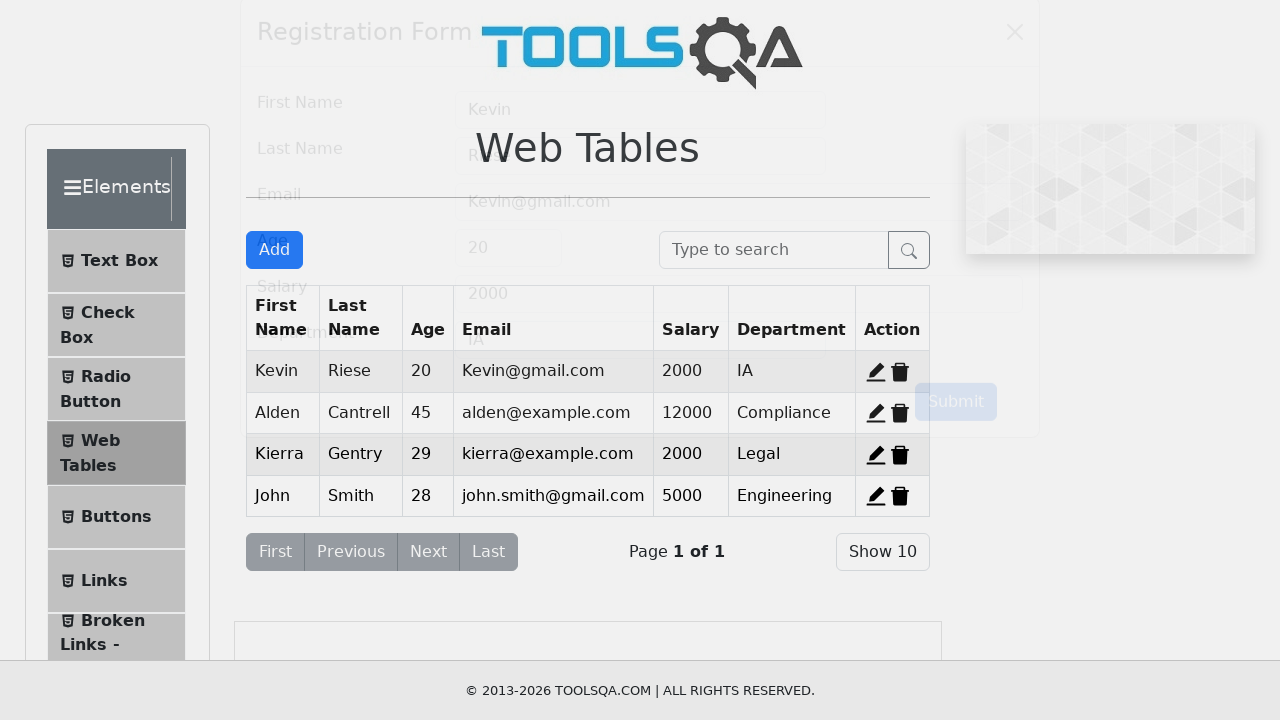

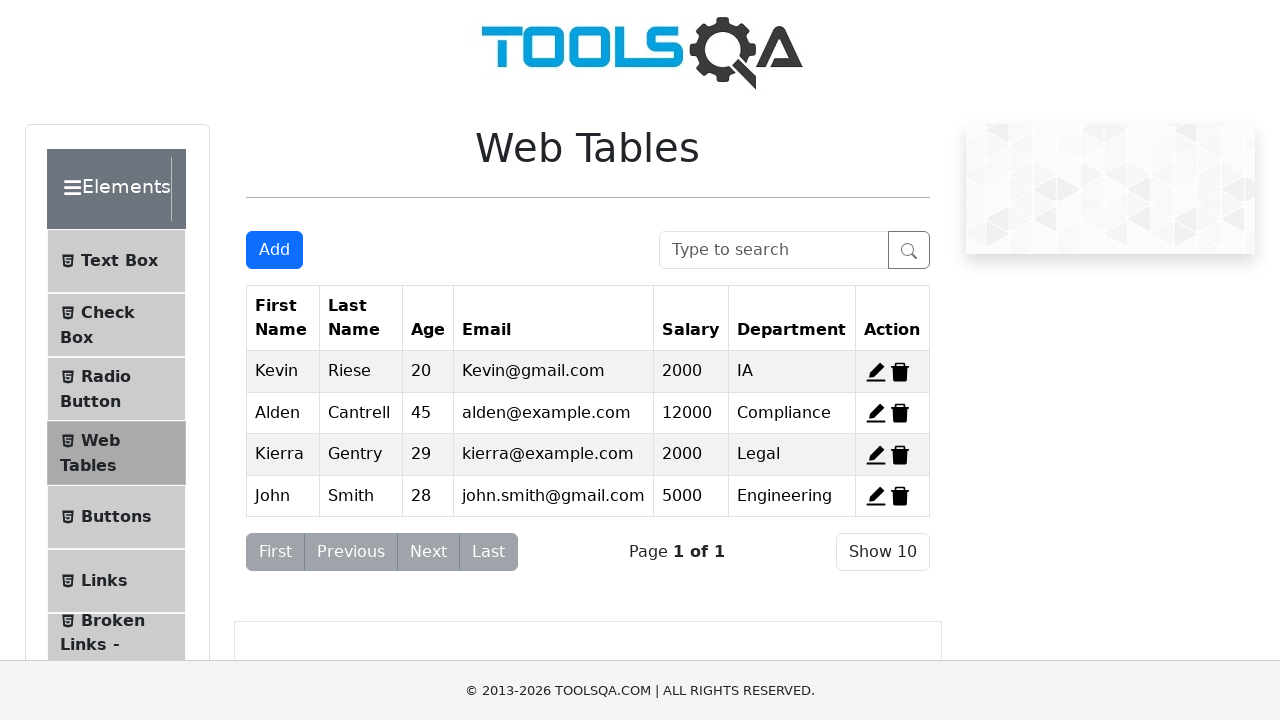